Tests registration form by filling required fields (first name, last name, email) and submitting the form, then verifies successful registration message

Starting URL: http://suninjuly.github.io/registration1.html

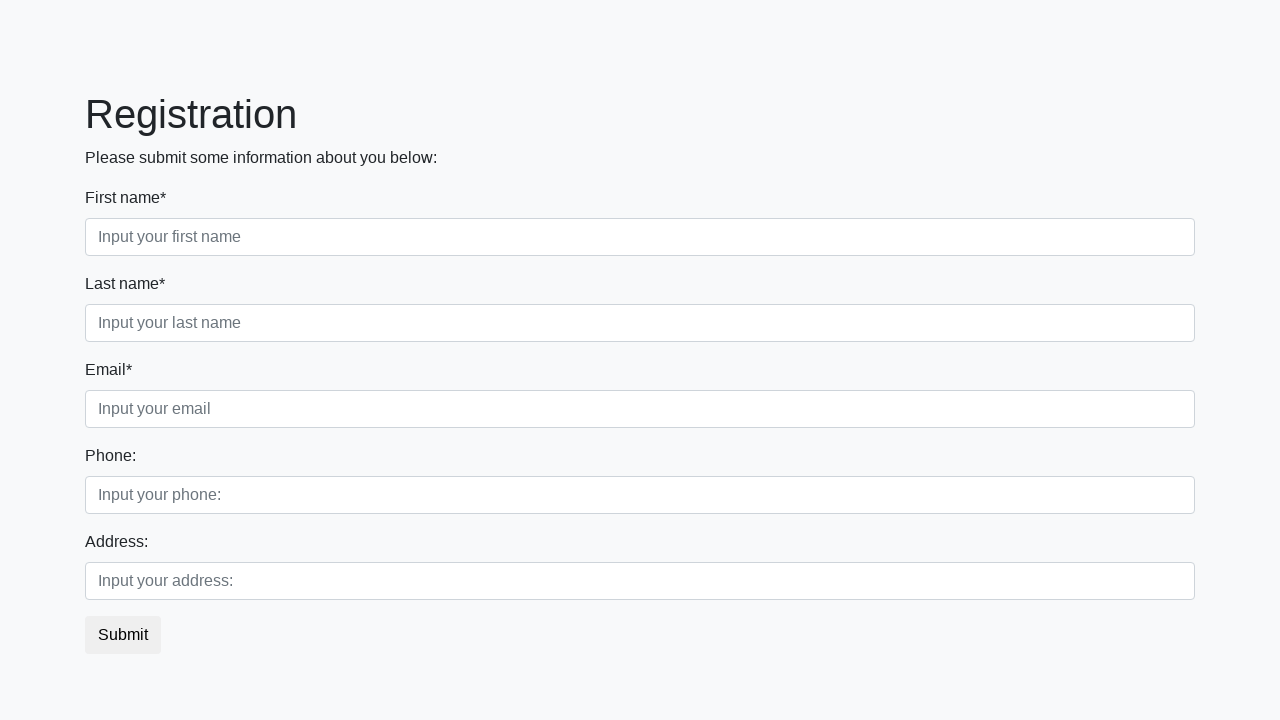

Filled first name field with 'Ivan' on input:required.first
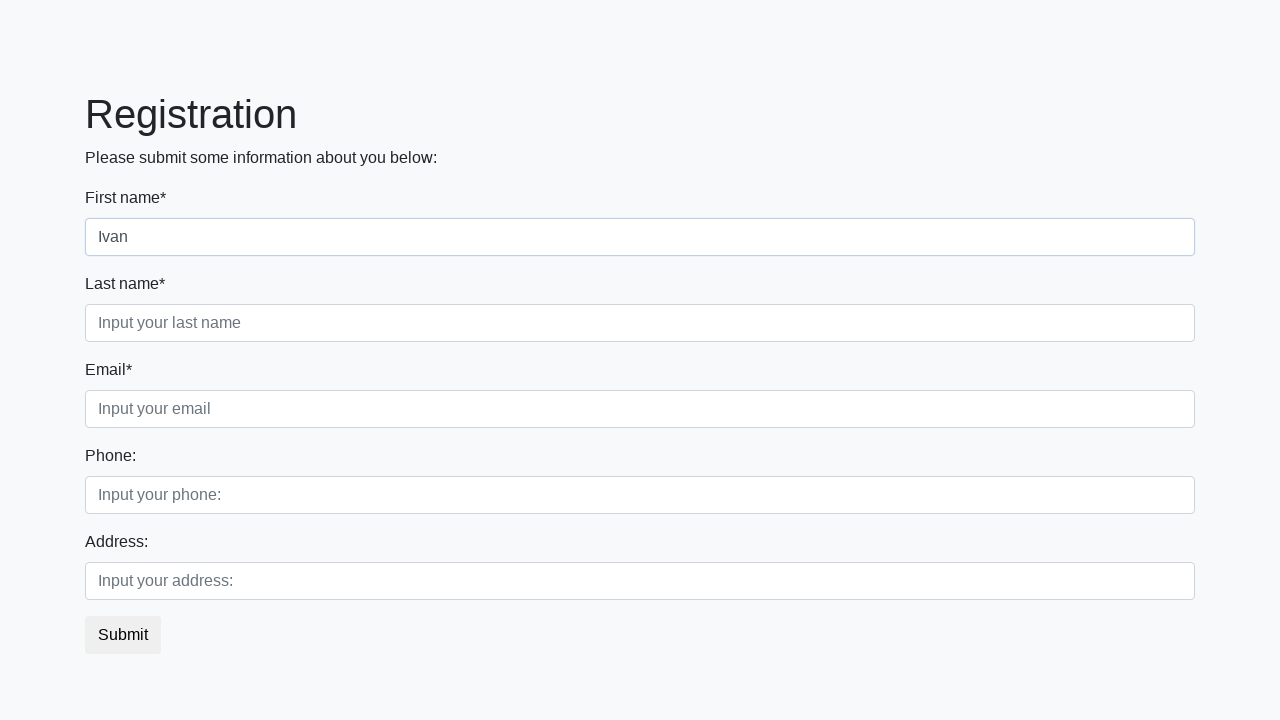

Filled last name field with 'Petrov' on input:required.second
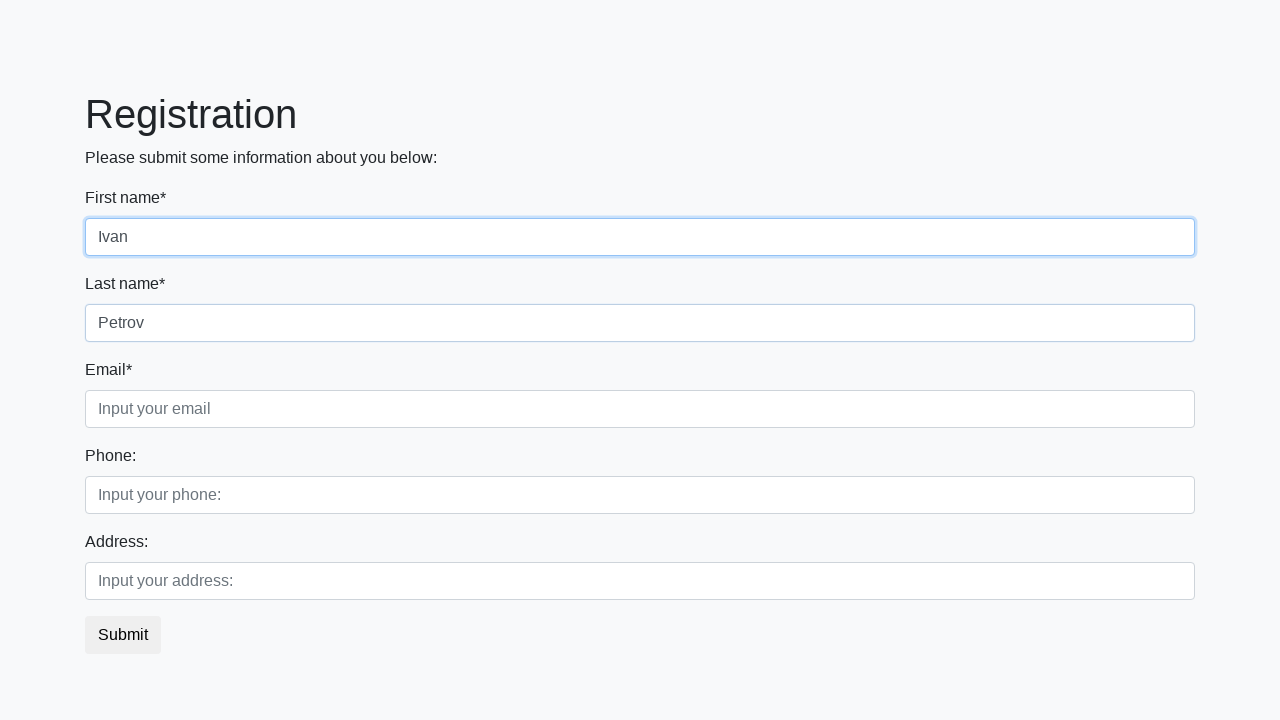

Filled email field with 'Smolensk@mail.ru' on input:required.third
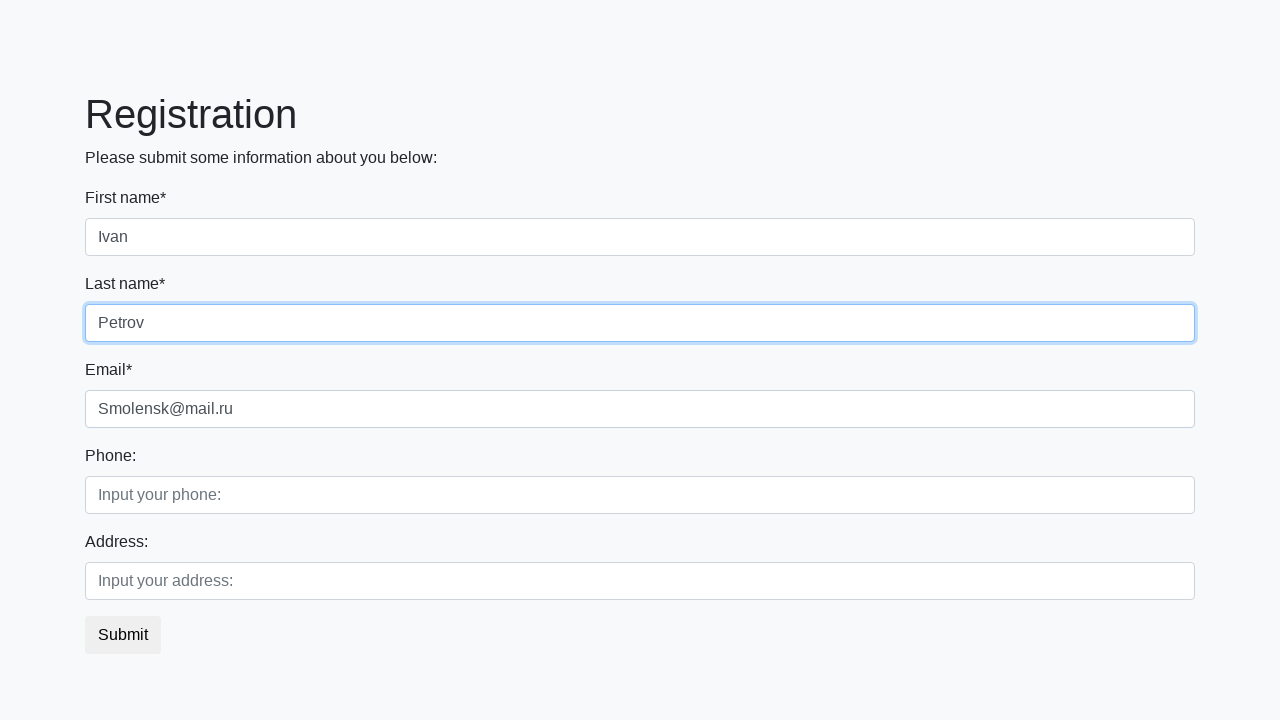

Clicked registration submit button at (123, 635) on button.btn
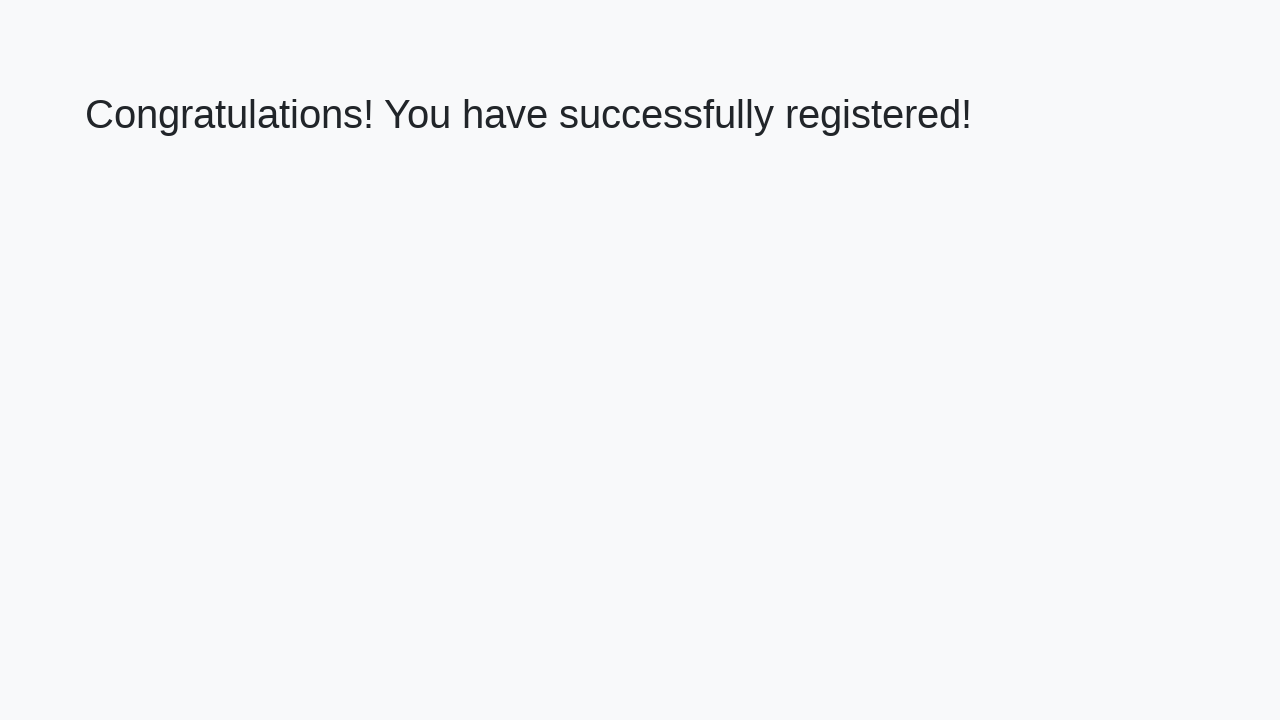

Success message heading appeared
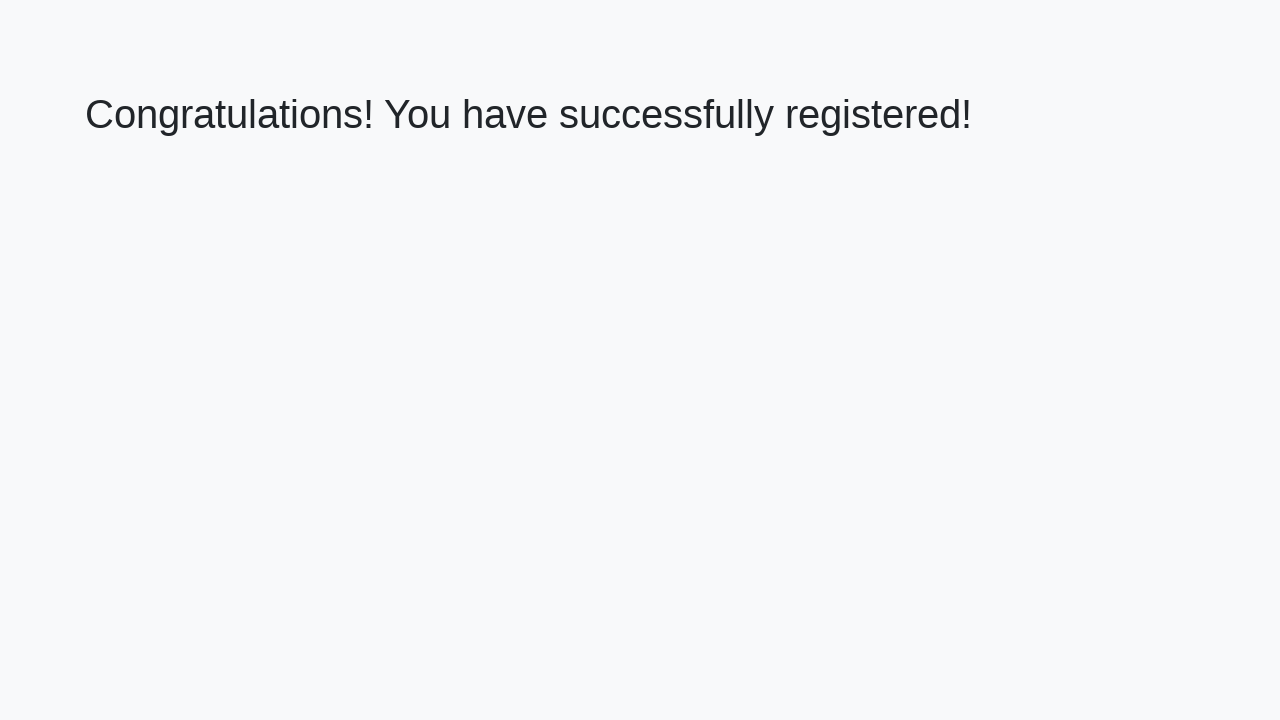

Captured success text: 'Congratulations! You have successfully registered!'
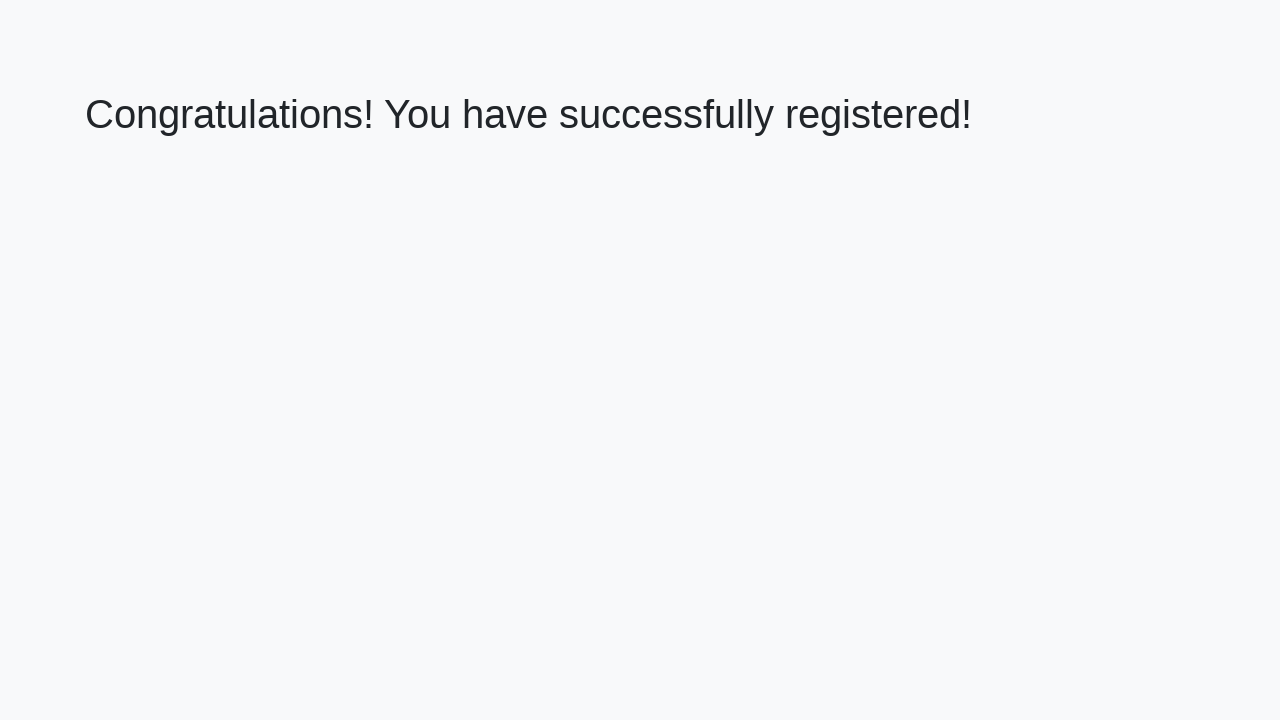

Verified registration success message matches expected text
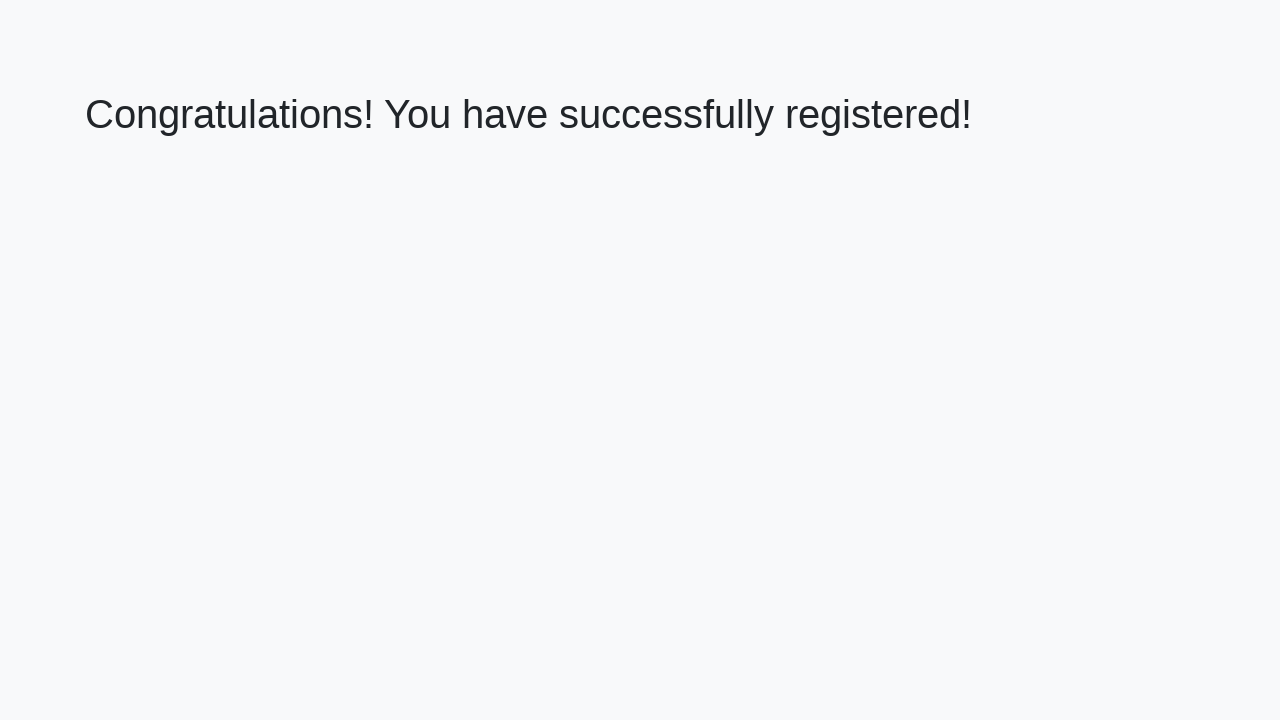

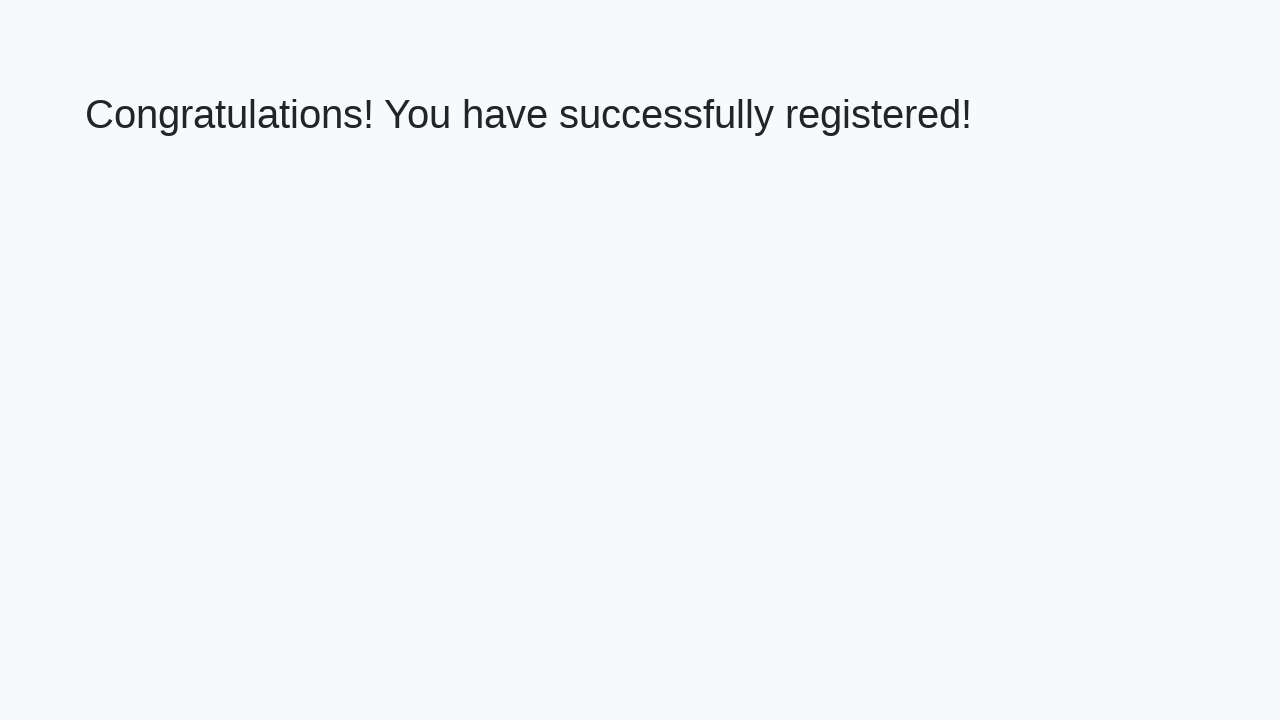